Tests a form by finding all text input fields, filling them with a character, and clicking the submit button.

Starting URL: http://suninjuly.github.io/find_xpath_form

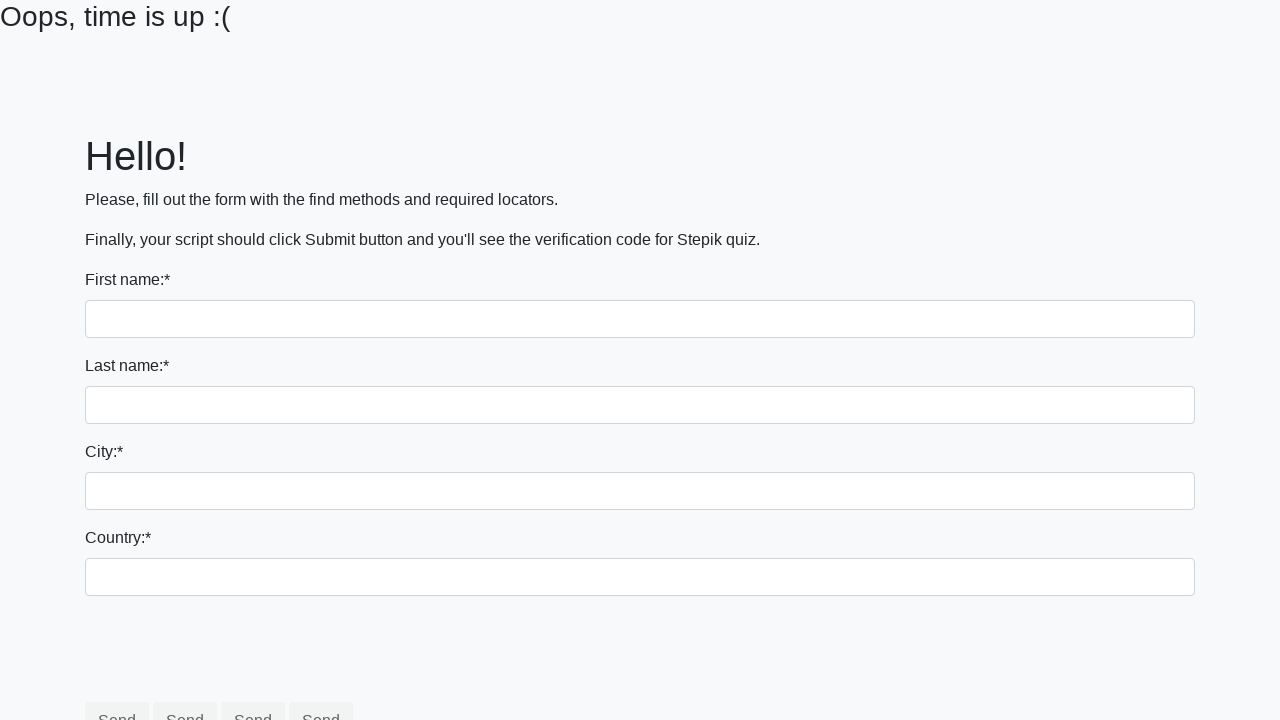

Navigated to form page
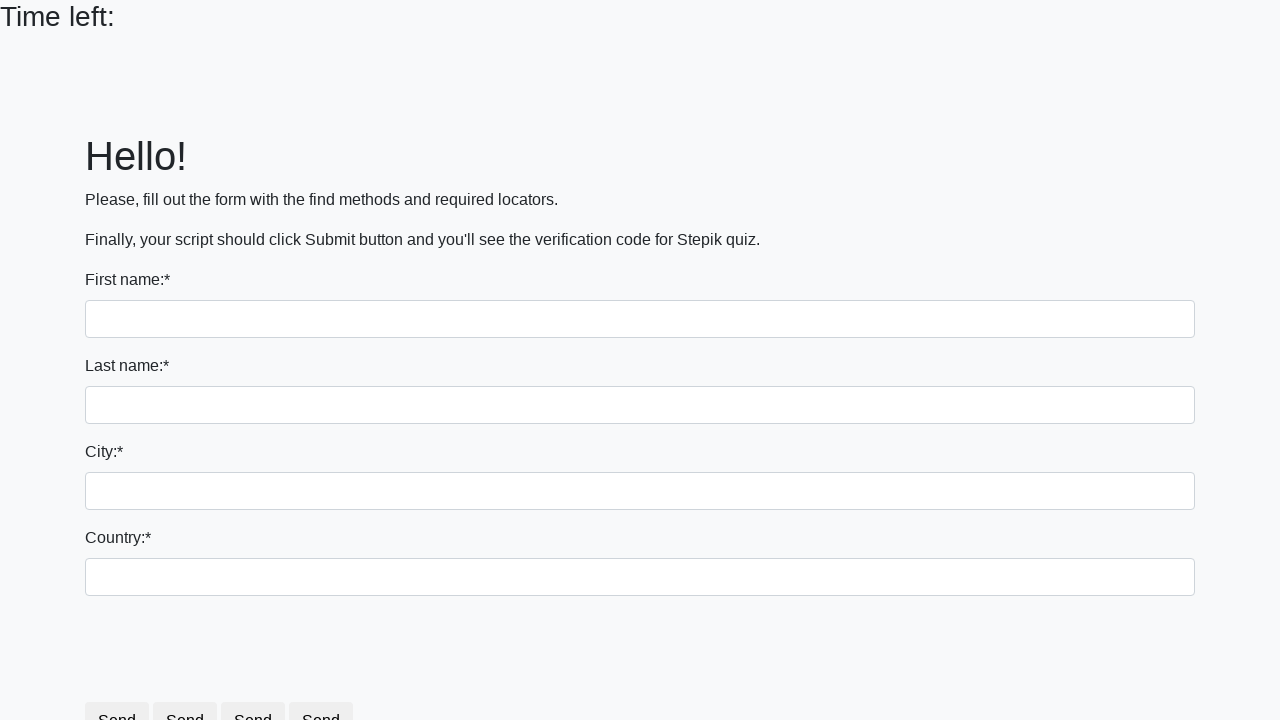

Located all text input fields
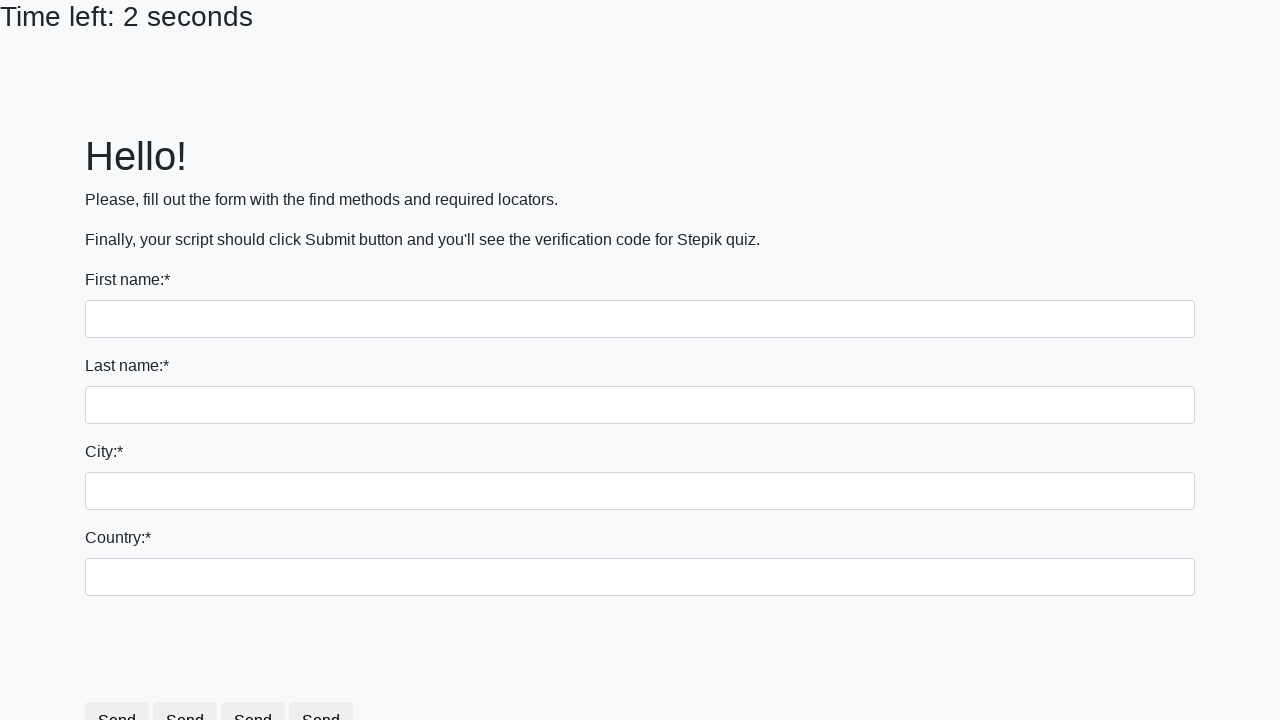

Found 4 text input fields
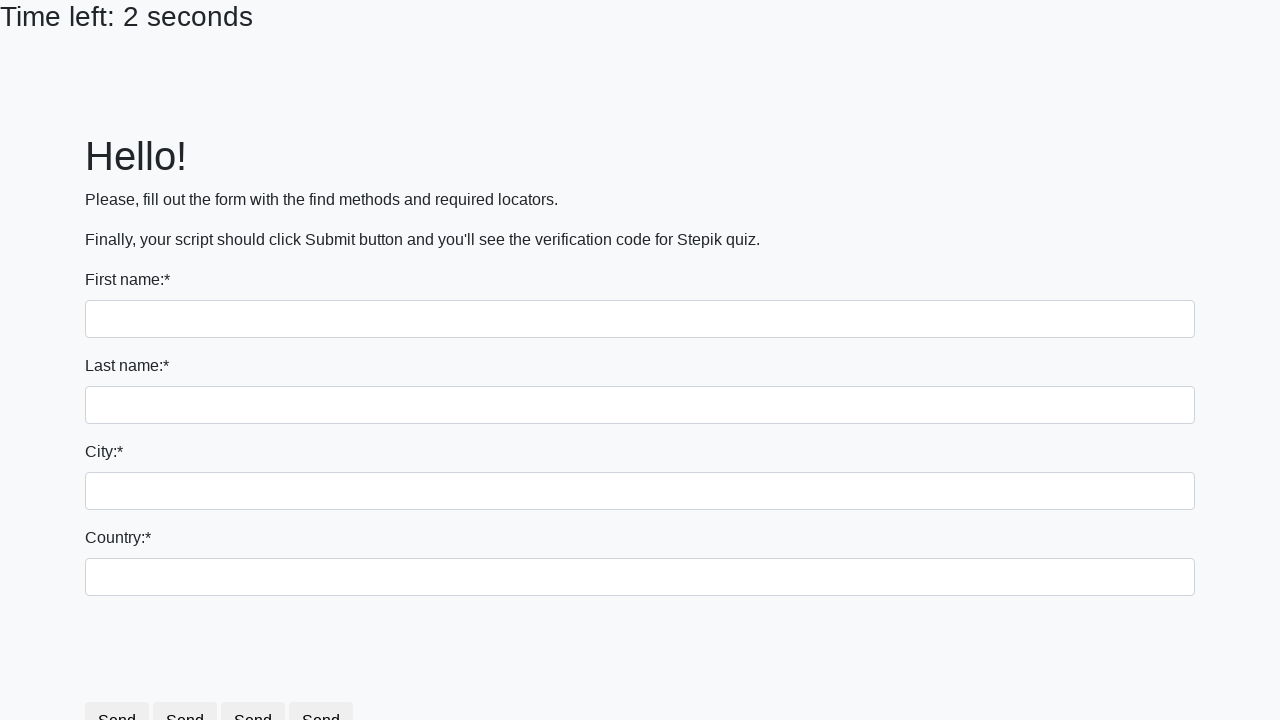

Filled text input field 1 of 4 with character 'а' on input[type="text"] >> nth=0
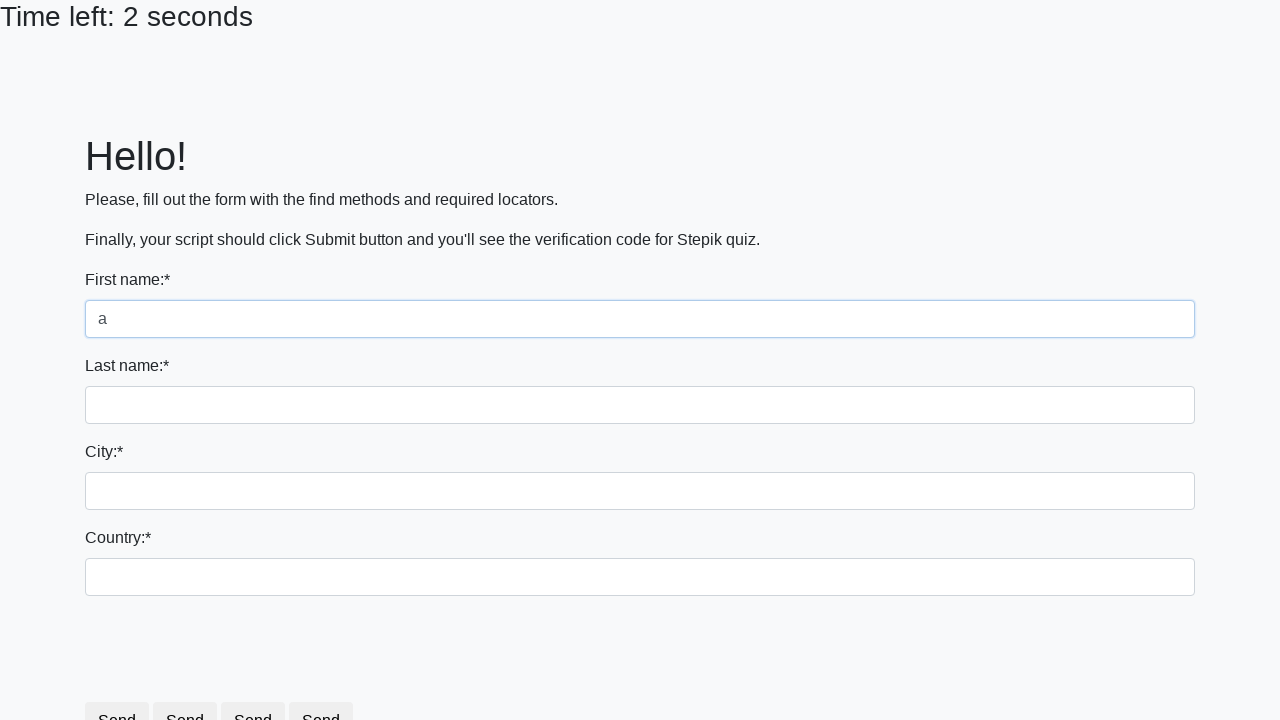

Filled text input field 2 of 4 with character 'а' on input[type="text"] >> nth=1
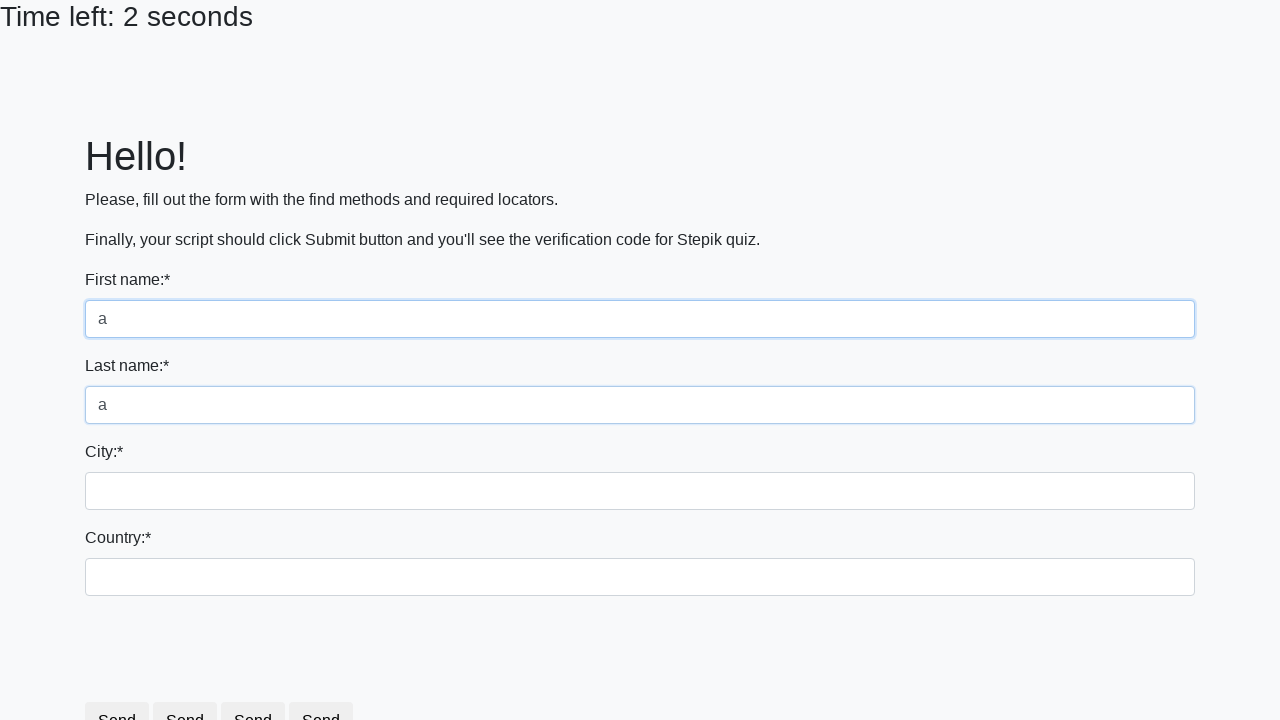

Filled text input field 3 of 4 with character 'а' on input[type="text"] >> nth=2
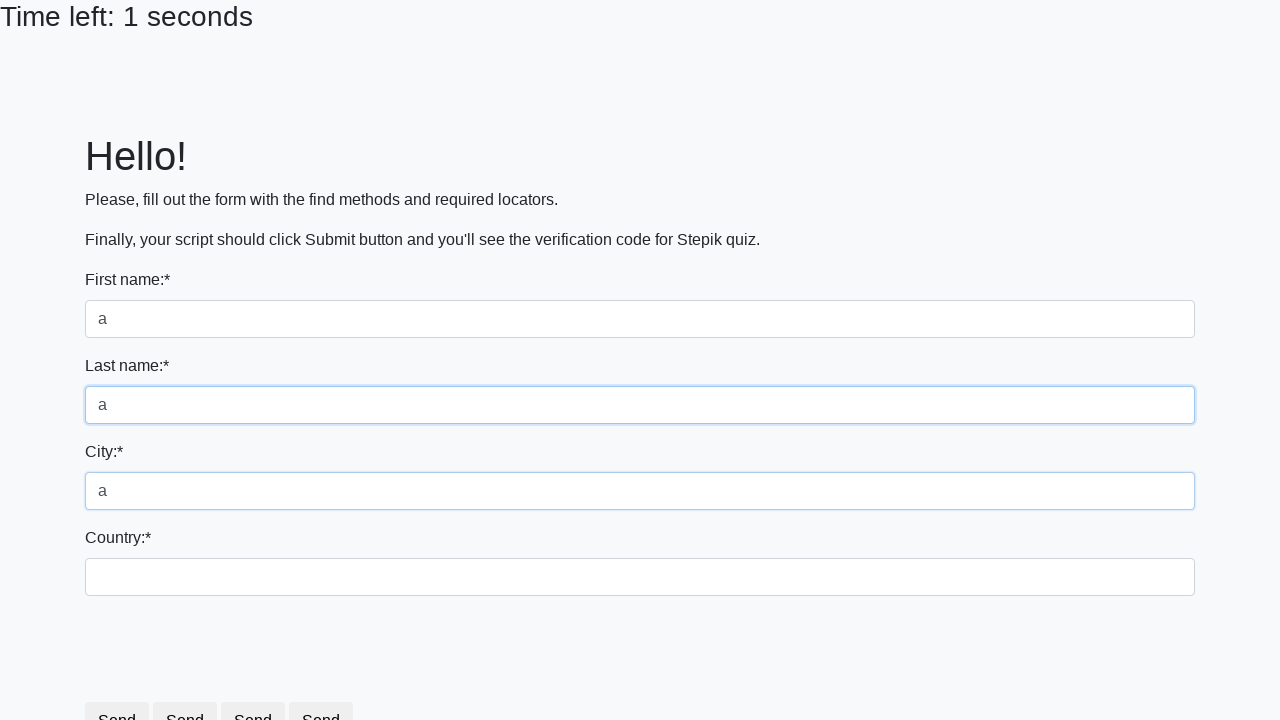

Filled text input field 4 of 4 with character 'а' on input[type="text"] >> nth=3
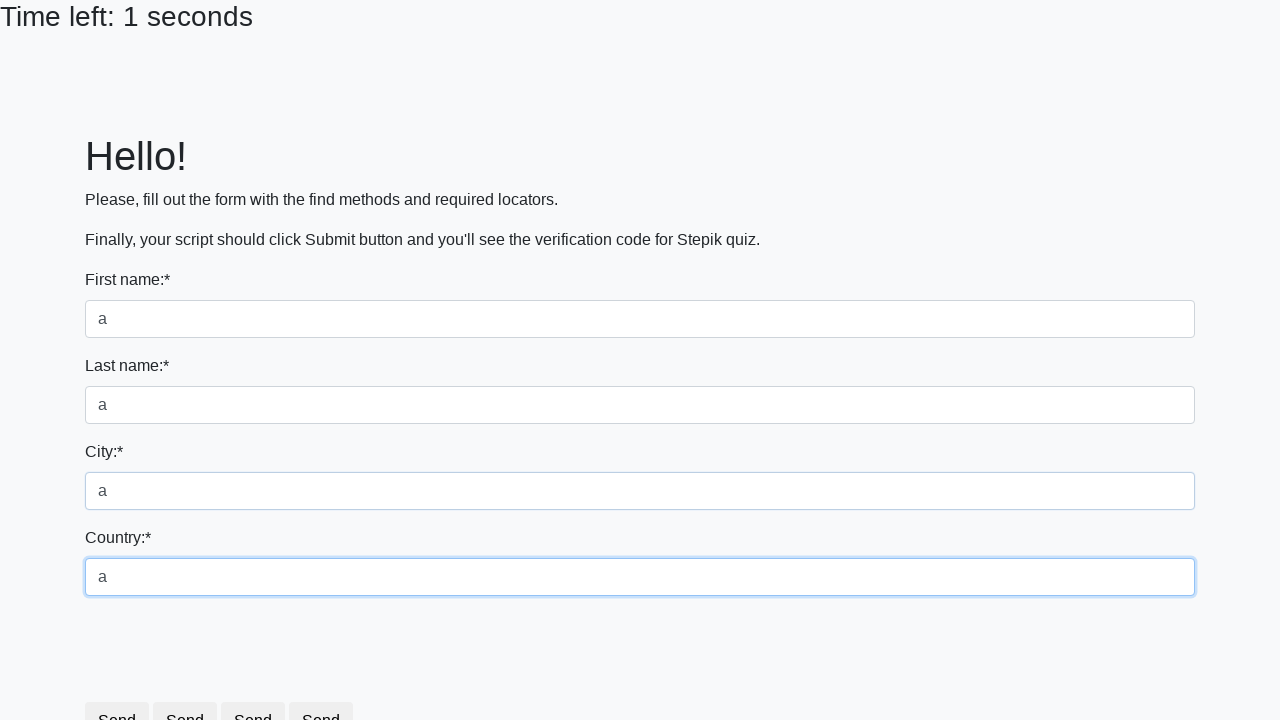

Clicked submit button at (117, 701) on button.btn
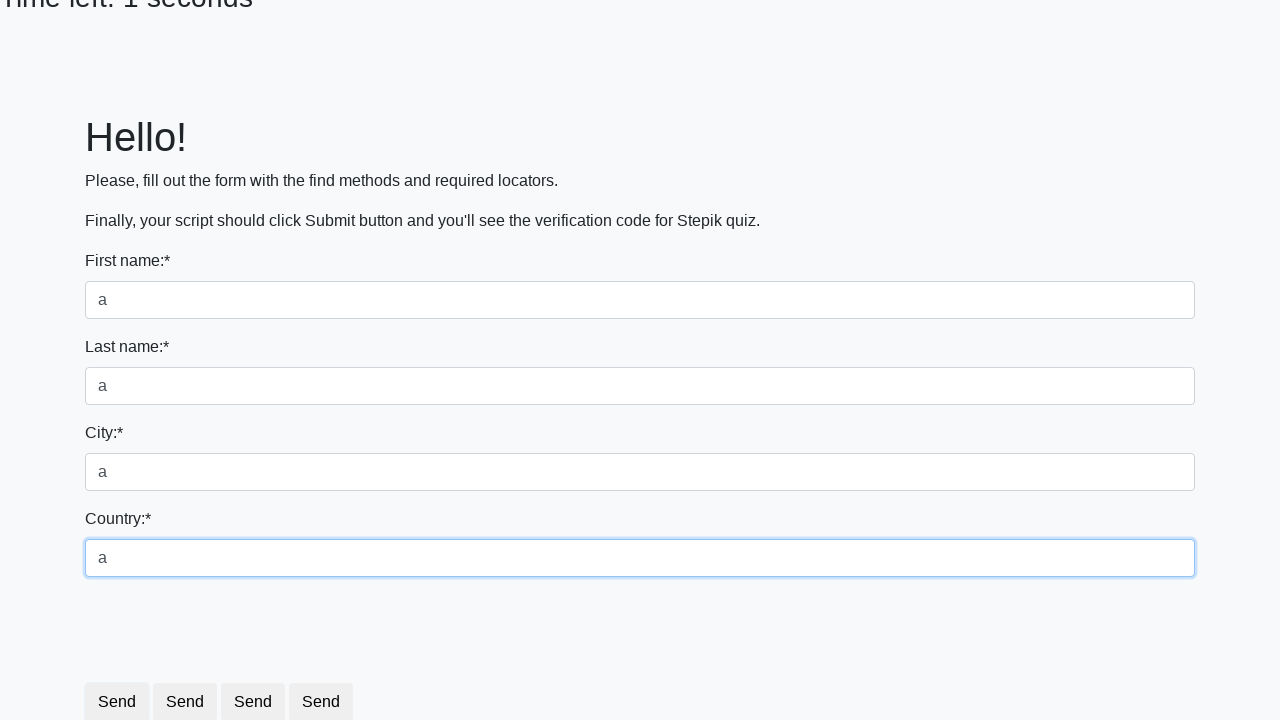

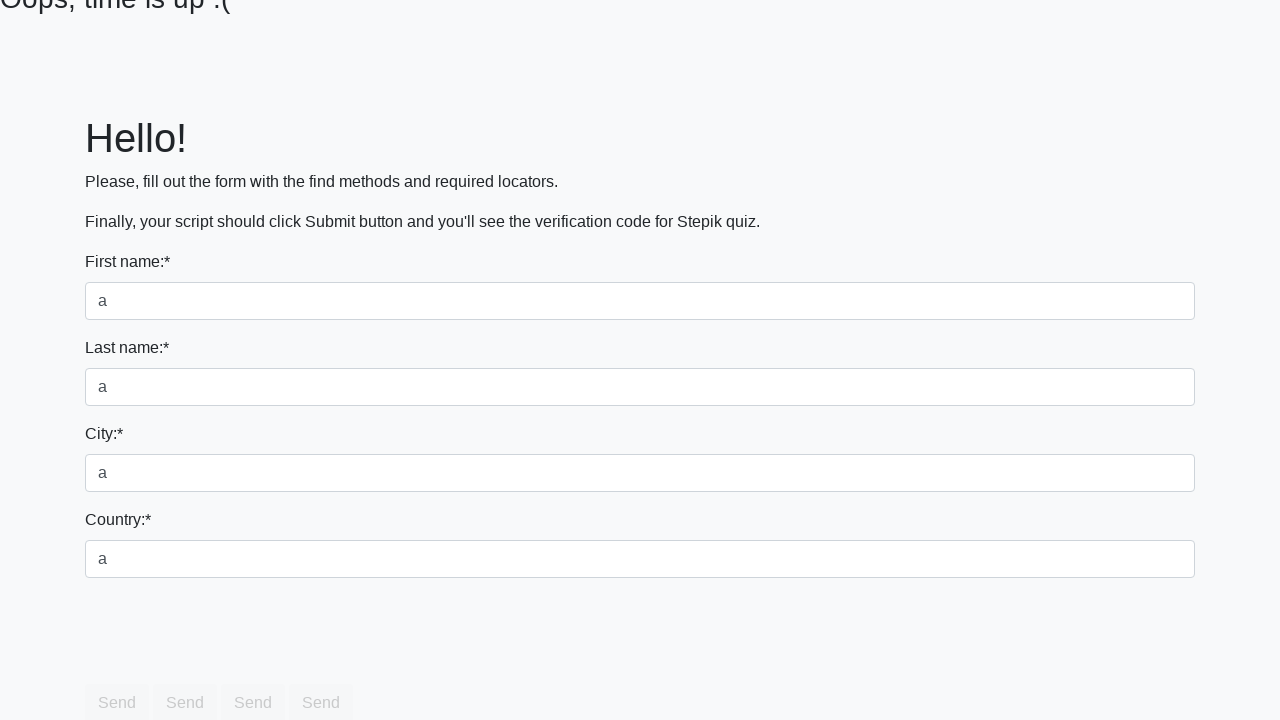